Tests infinite scroll functionality on a blog page by scrolling to the bottom of the page multiple times to load additional content

Starting URL: https://www.oschina.net/blog

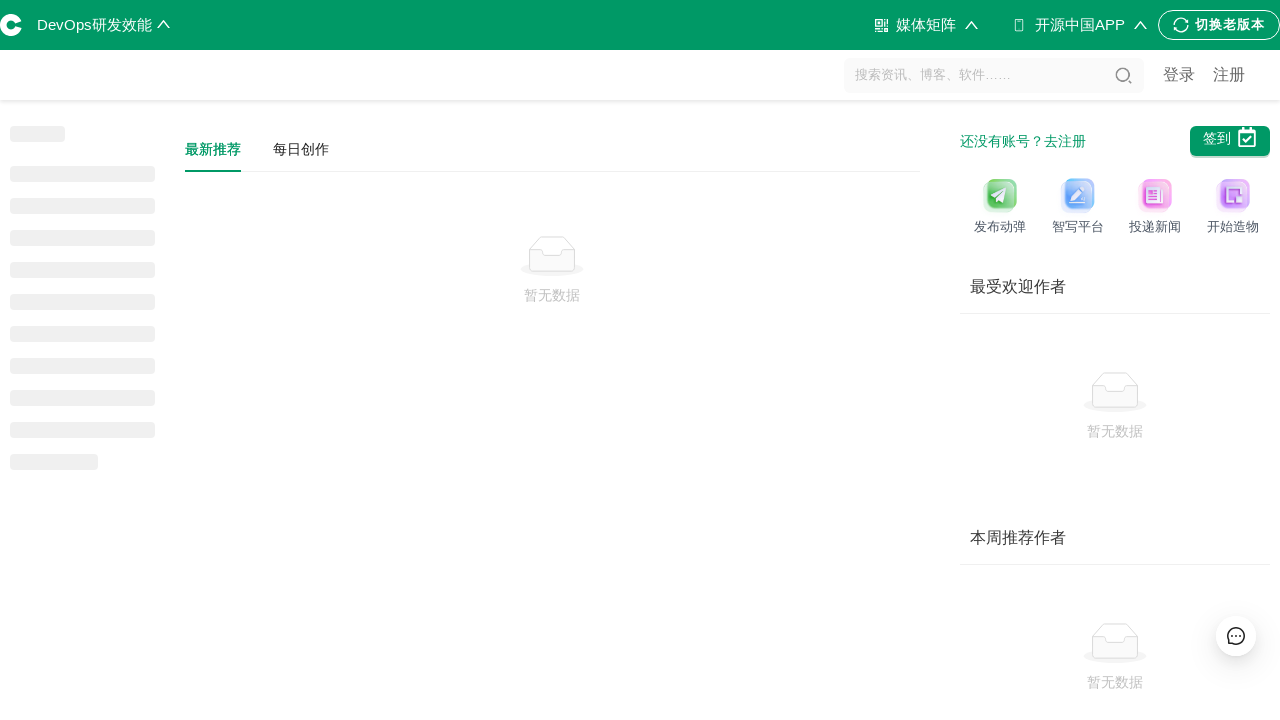

Waited for initial page content to load
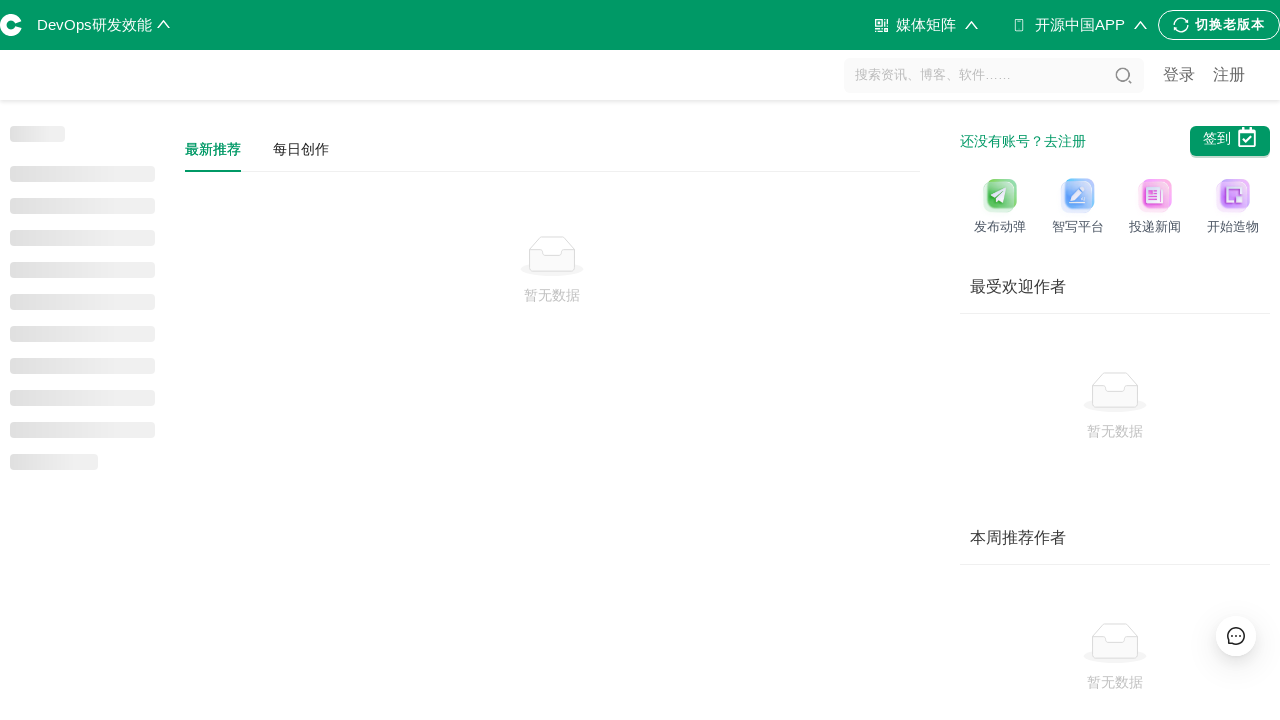

Scrolled to bottom of page (iteration 1/3)
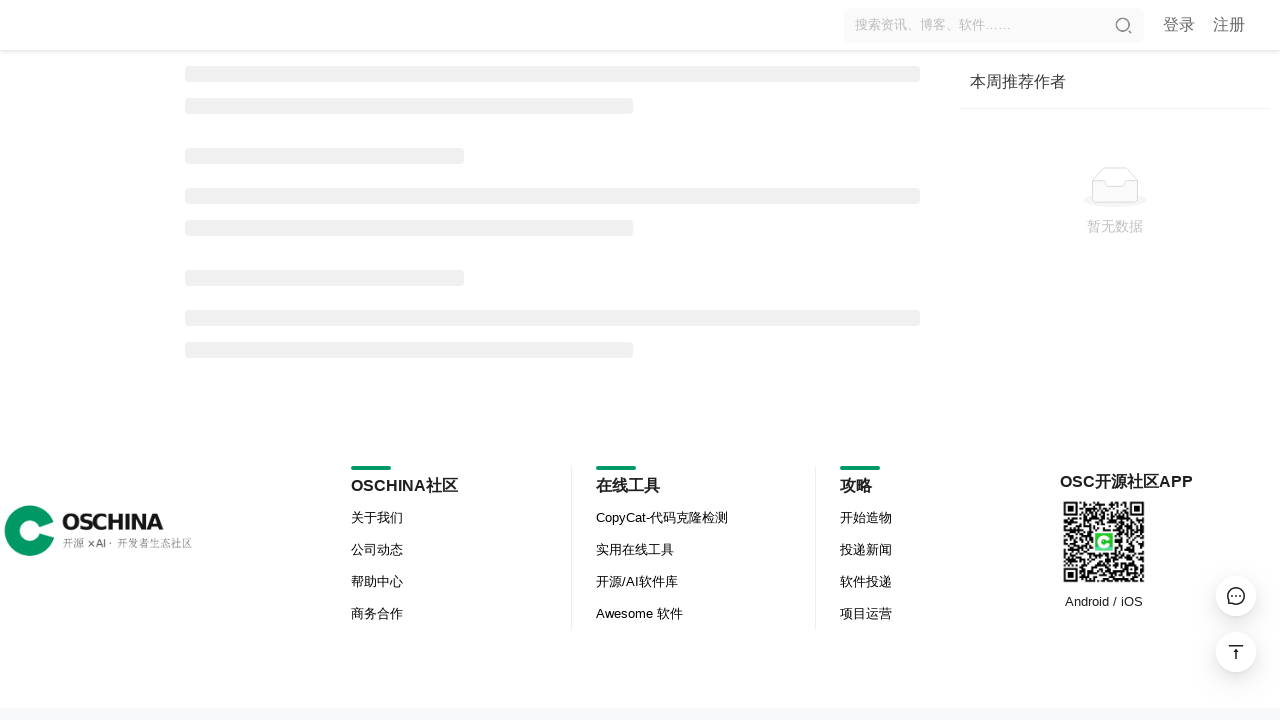

Waited for new content to load after scroll (iteration 1/3)
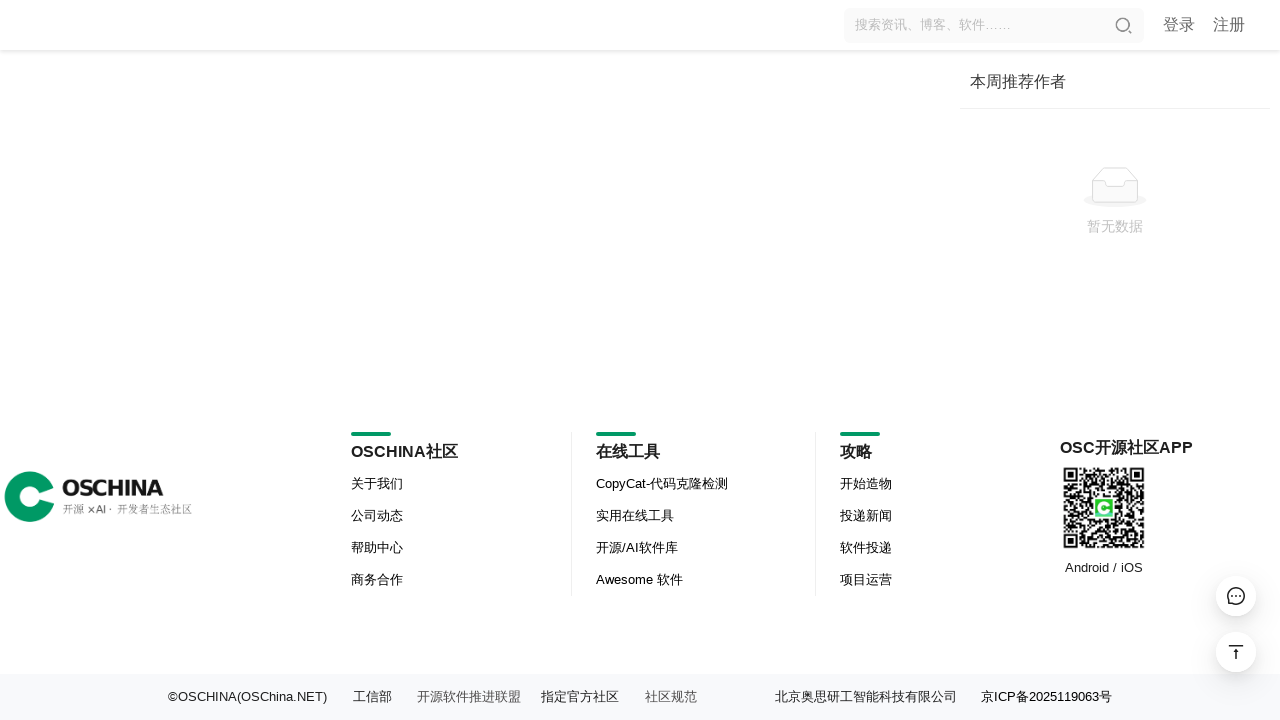

Scrolled to bottom of page (iteration 2/3)
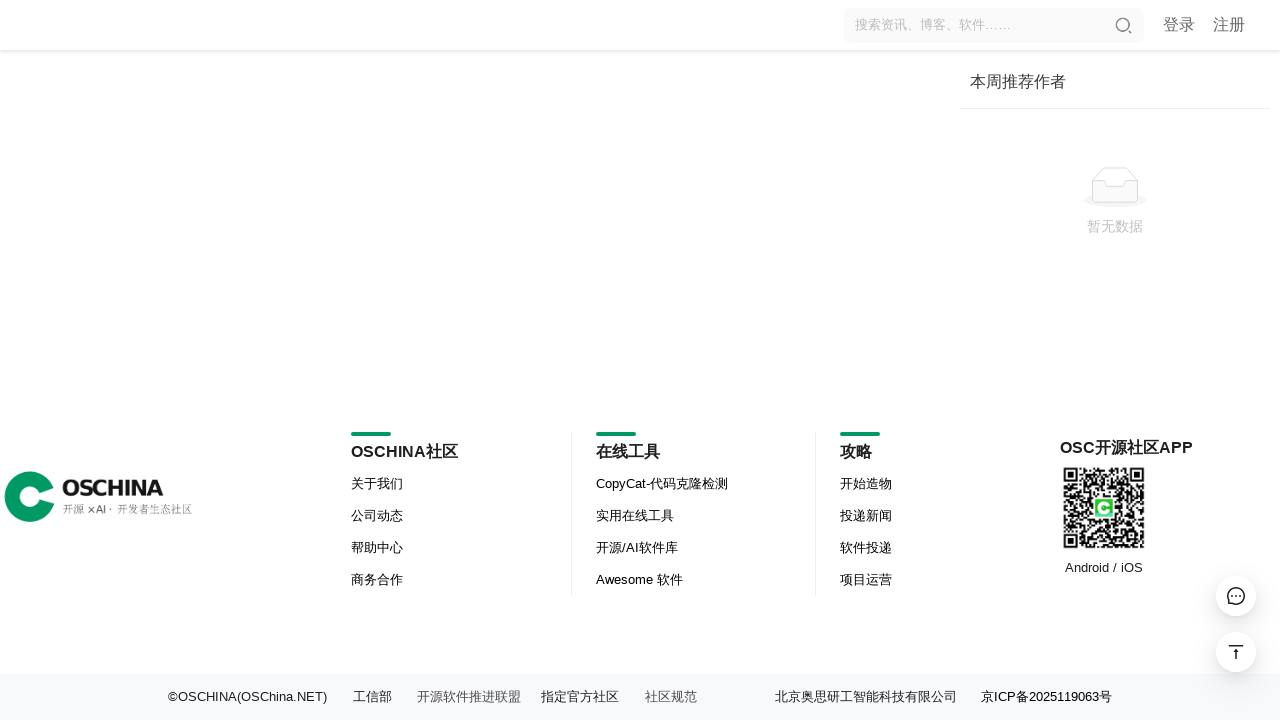

Waited for new content to load after scroll (iteration 2/3)
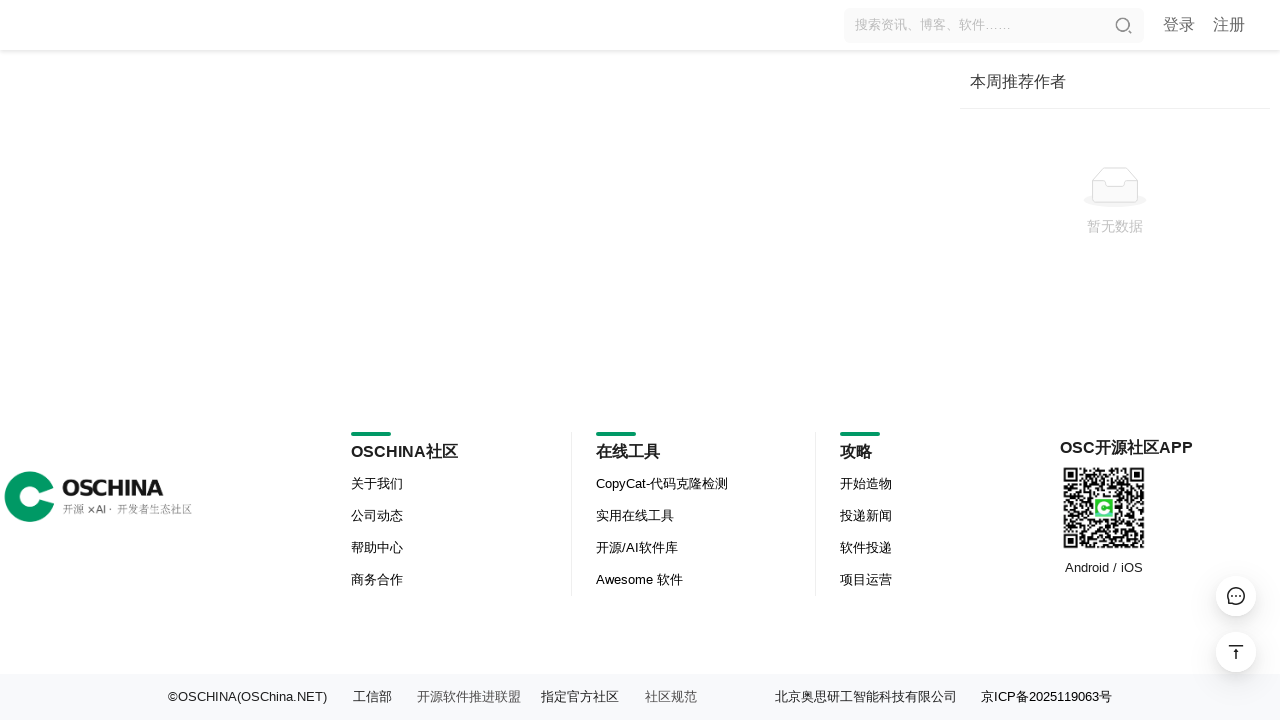

Scrolled to bottom of page (iteration 3/3)
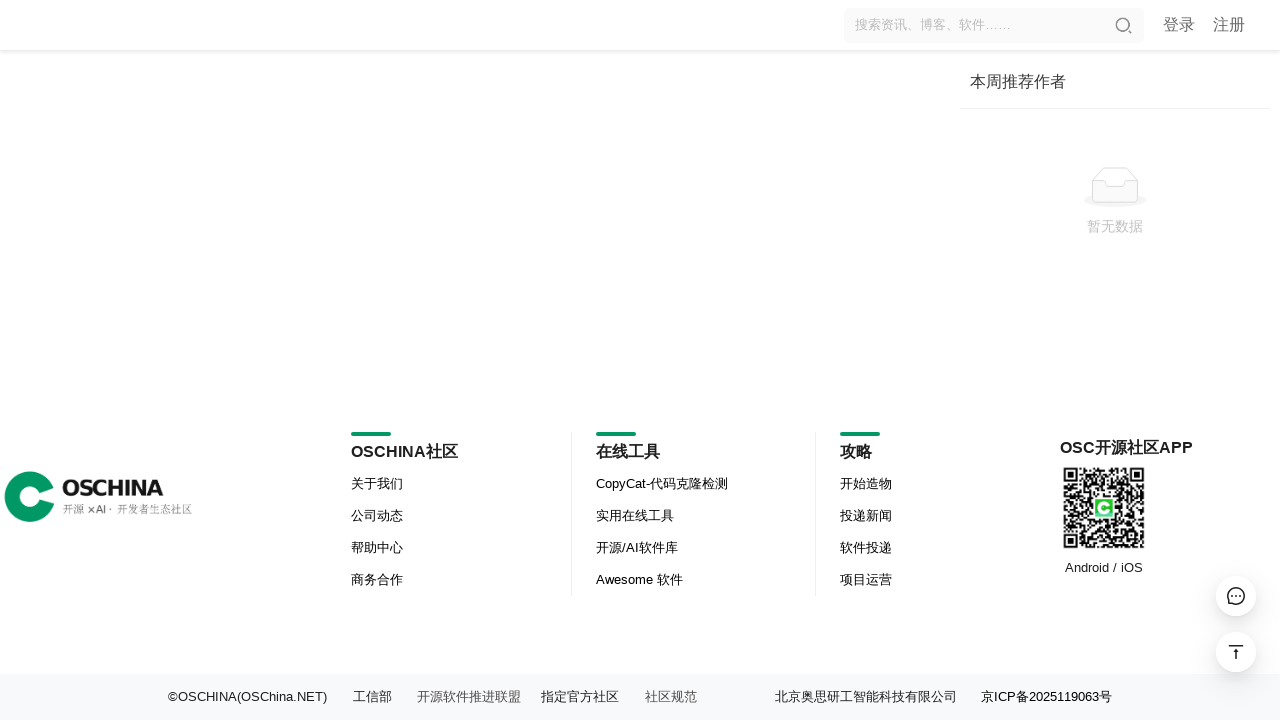

Waited for new content to load after scroll (iteration 3/3)
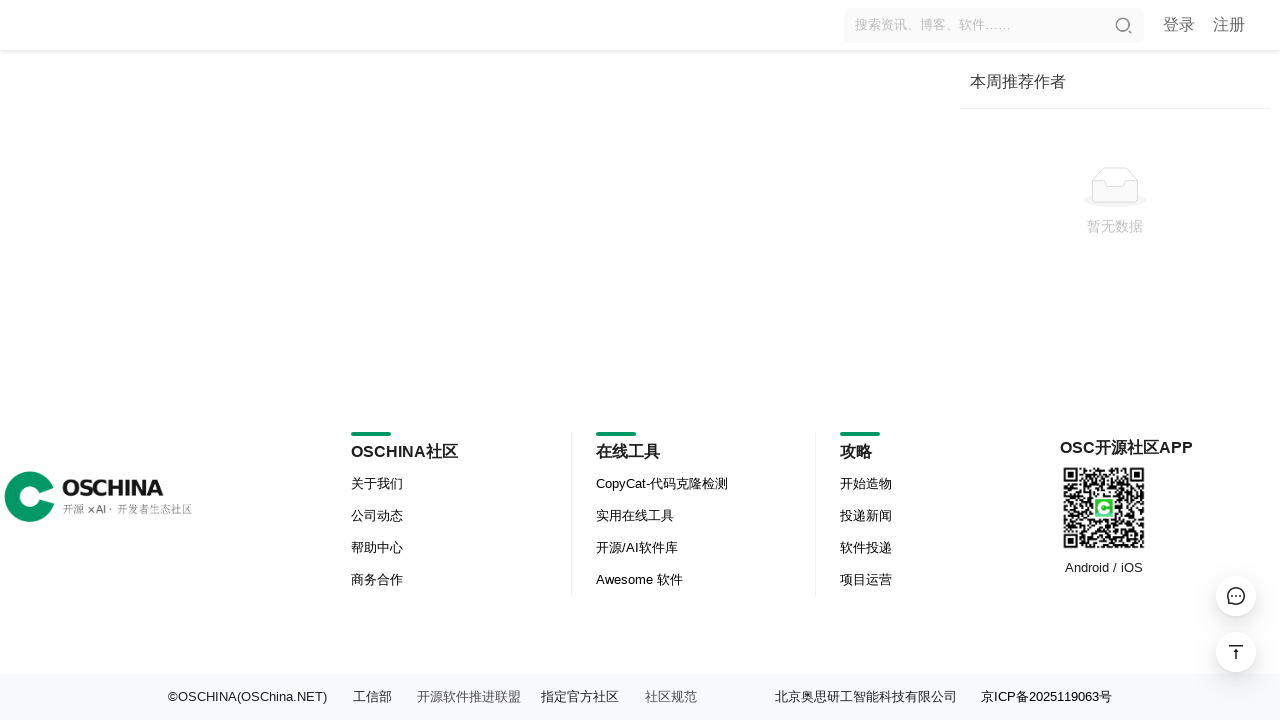

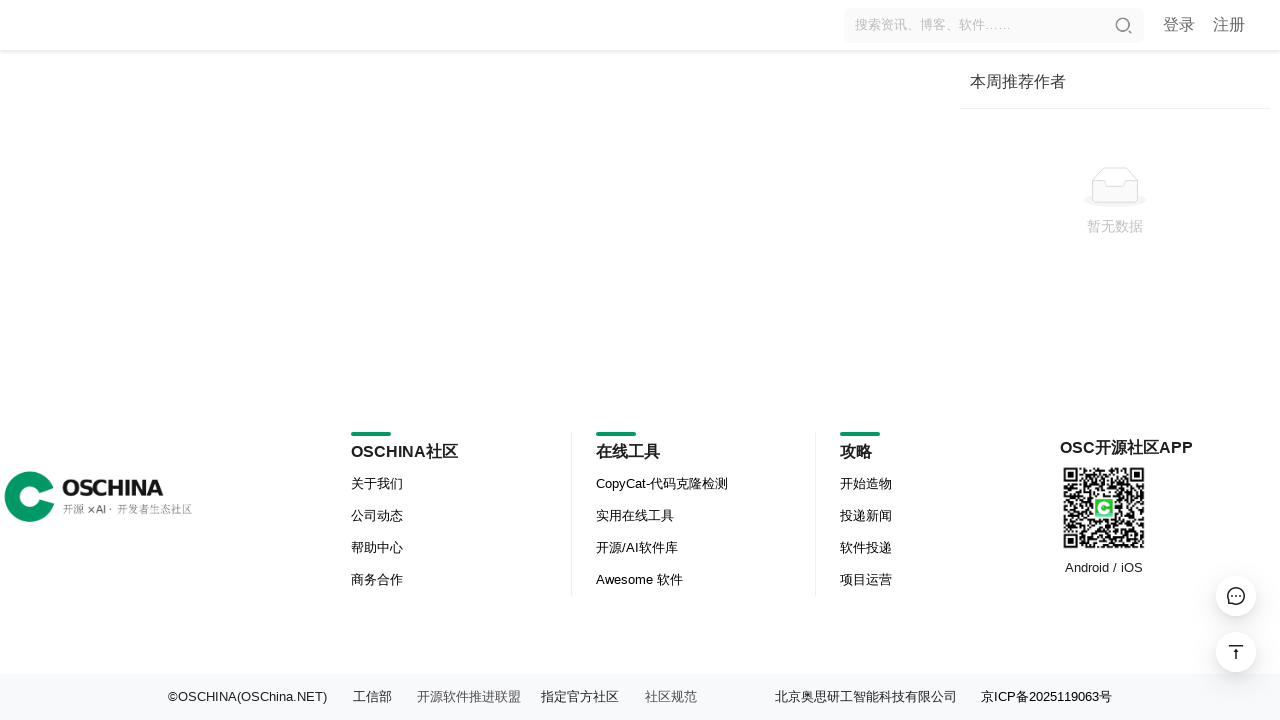